Tests infinite scroll functionality on Steam game reviews page by scrolling to load additional review content until a target number of reviews are visible.

Starting URL: https://steamcommunity.com/app/1874000/reviews/?browsefilter=toprated&snr=1_5_100010_

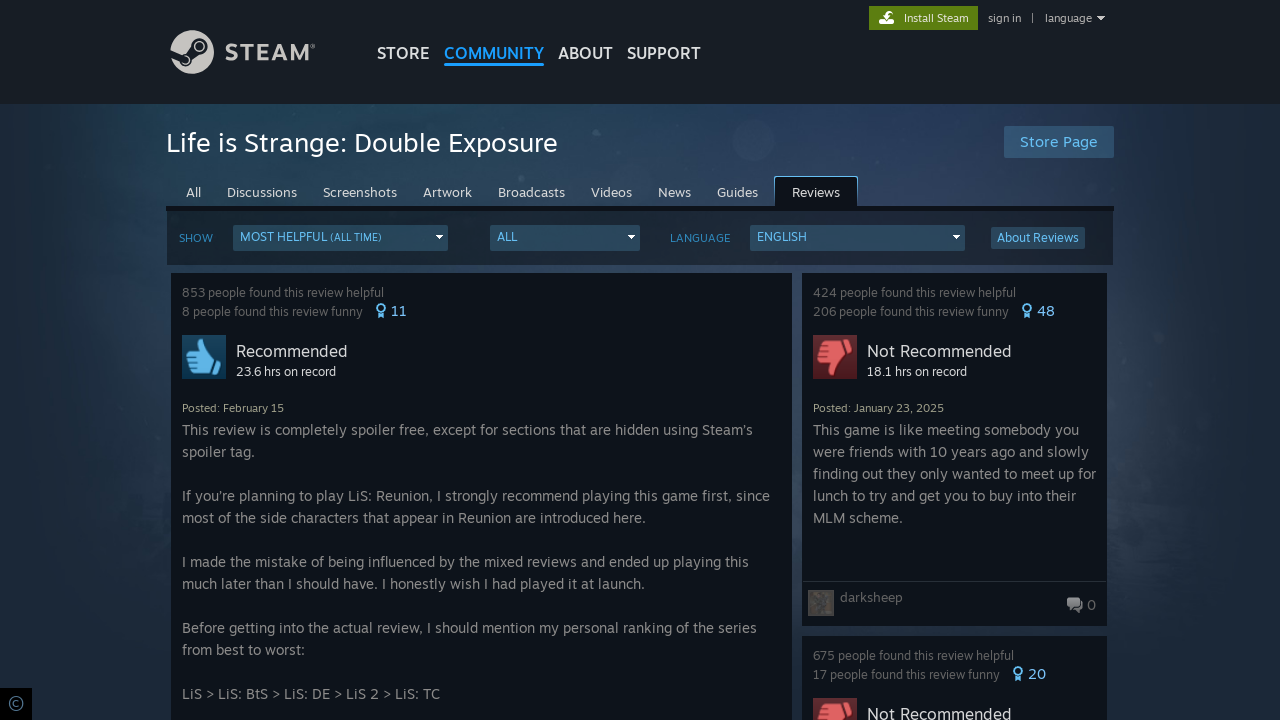

Waited for initial reviews to load on Steam reviews page
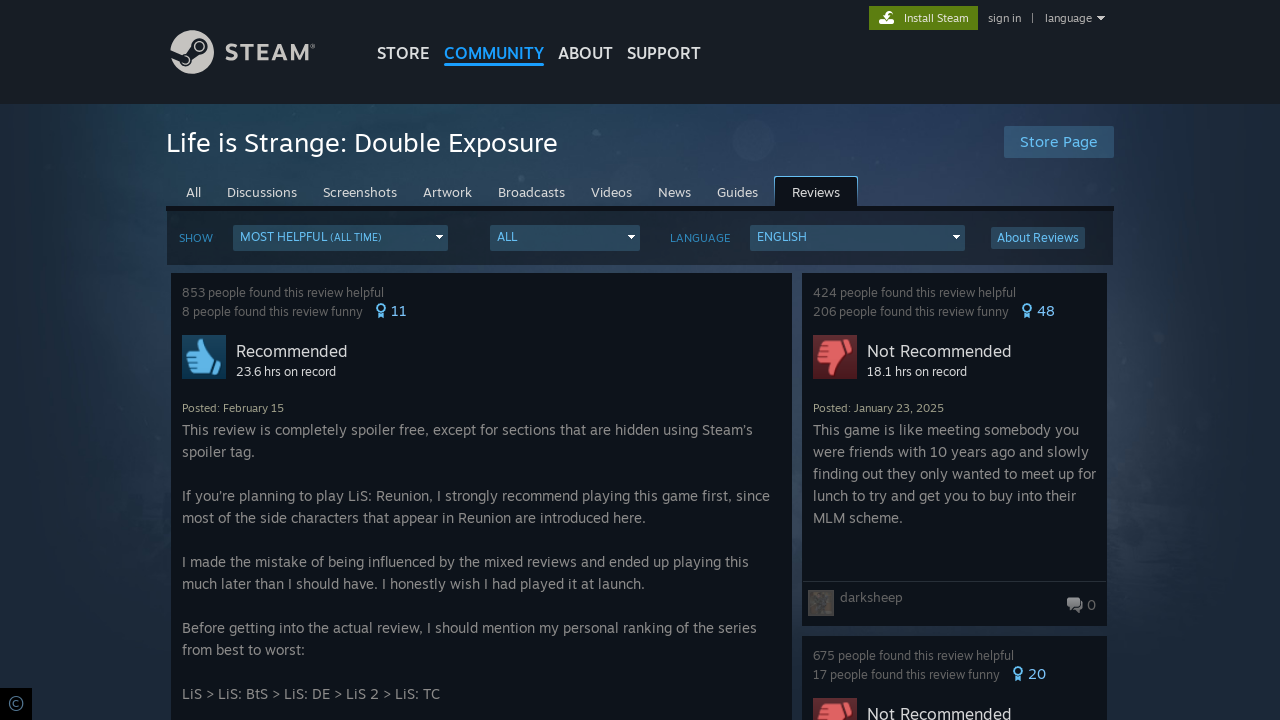

Located all review card text content elements
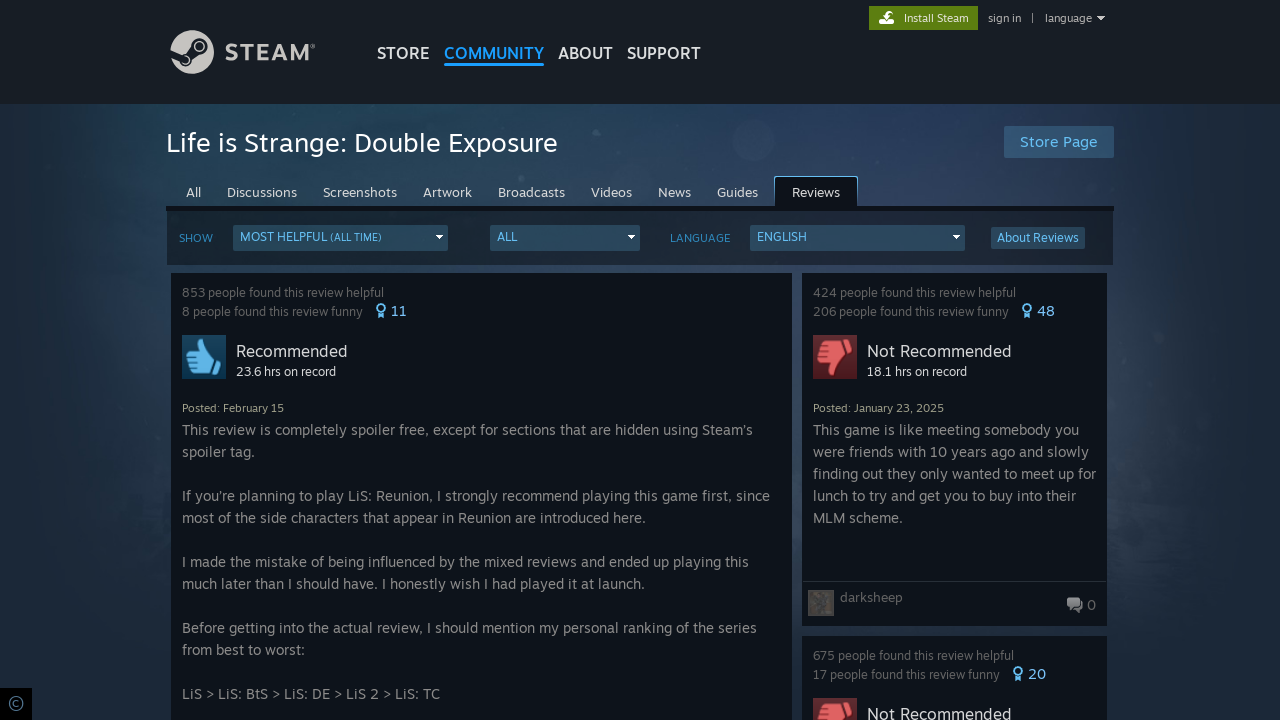

Counted initial reviews: 10 reviews found
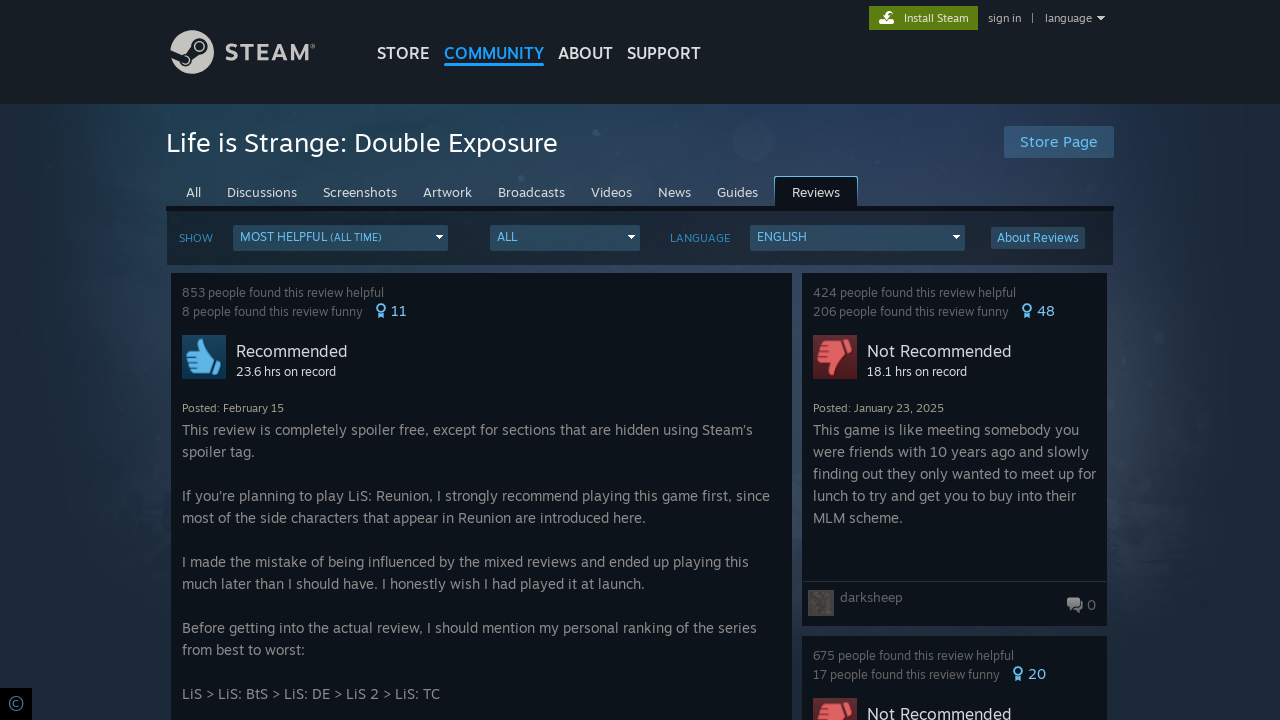

Scrolled last review into view (iteration 1/5)
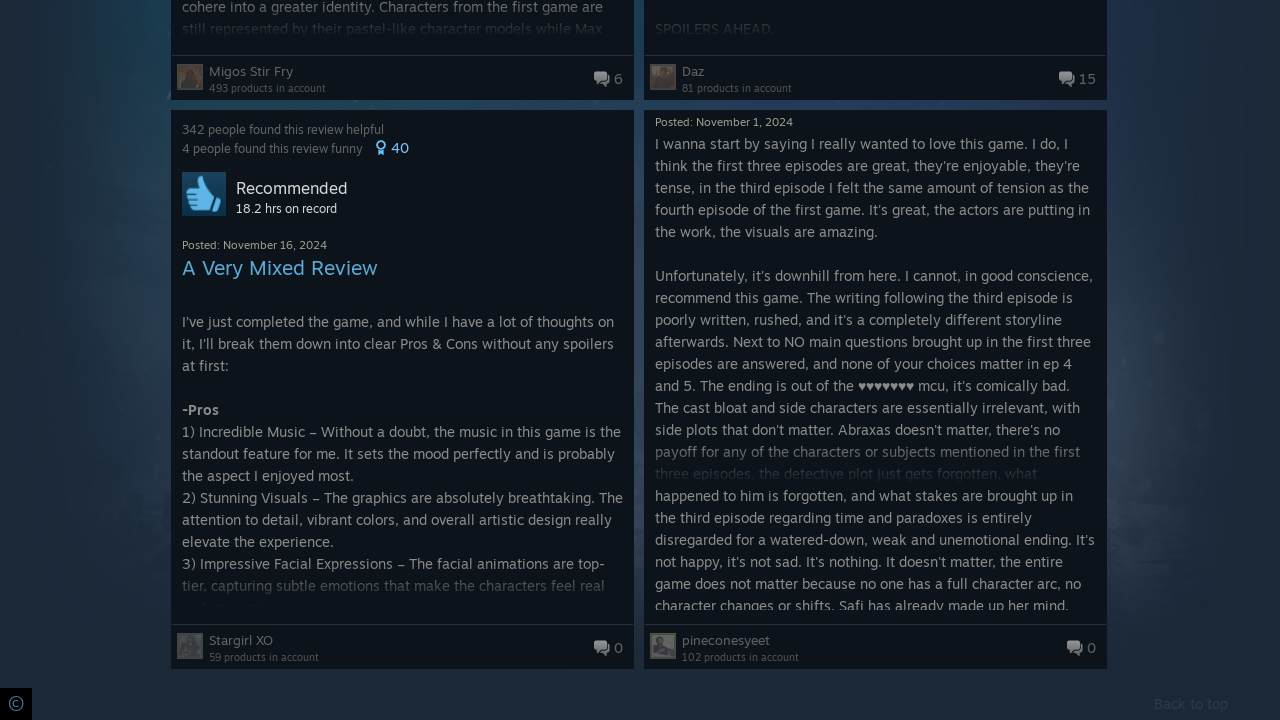

Waited 1 second for new reviews to load (iteration 1/5)
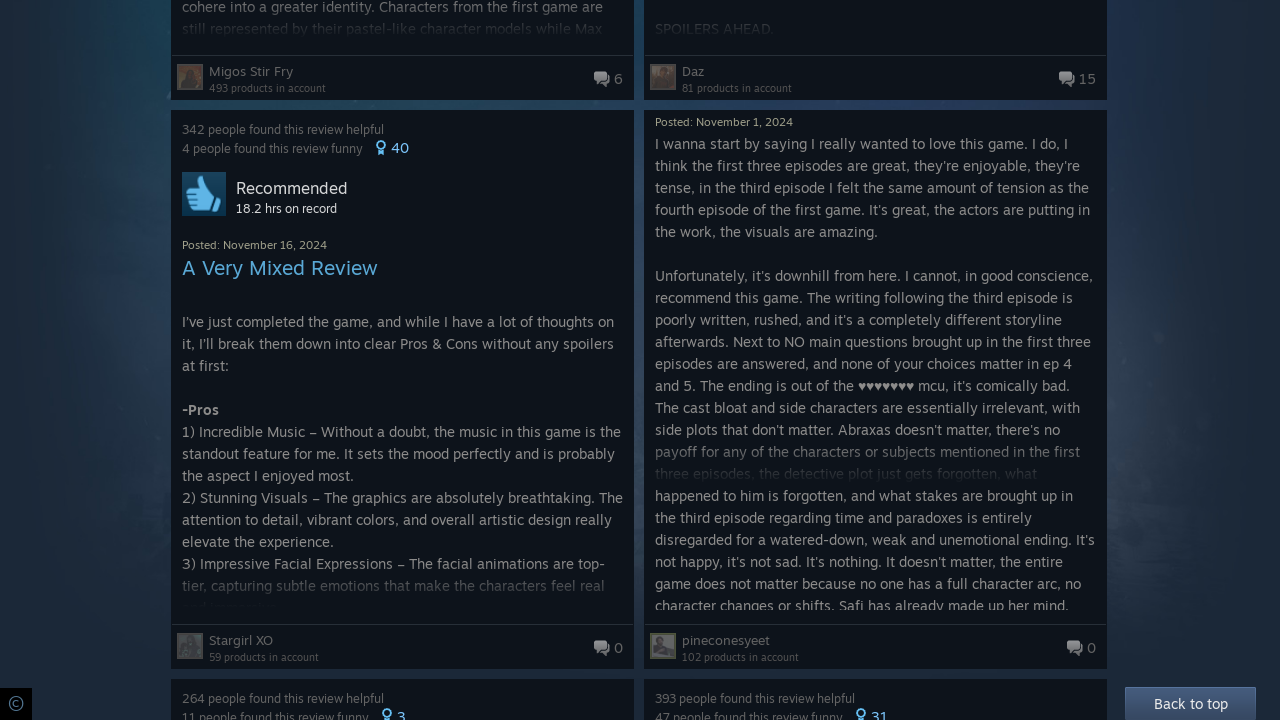

Checked review count after scroll: 20 reviews visible (iteration 1/5)
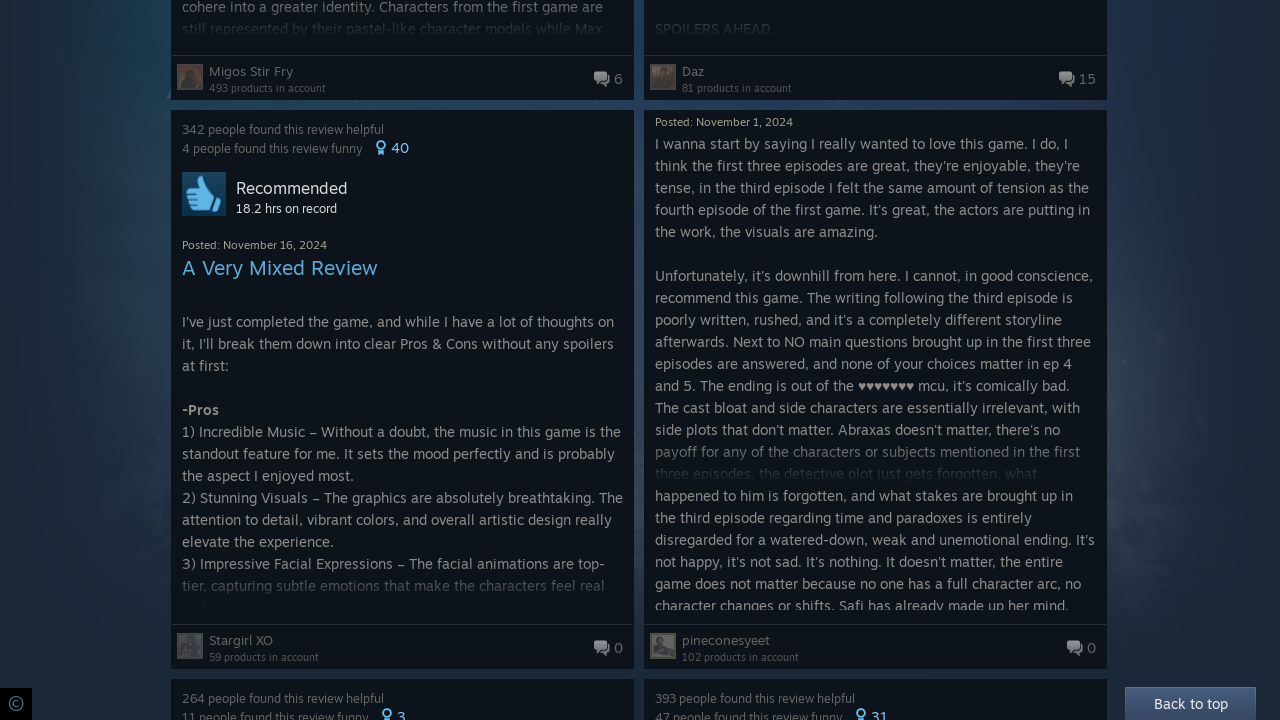

More reviews loaded - count increased to 20
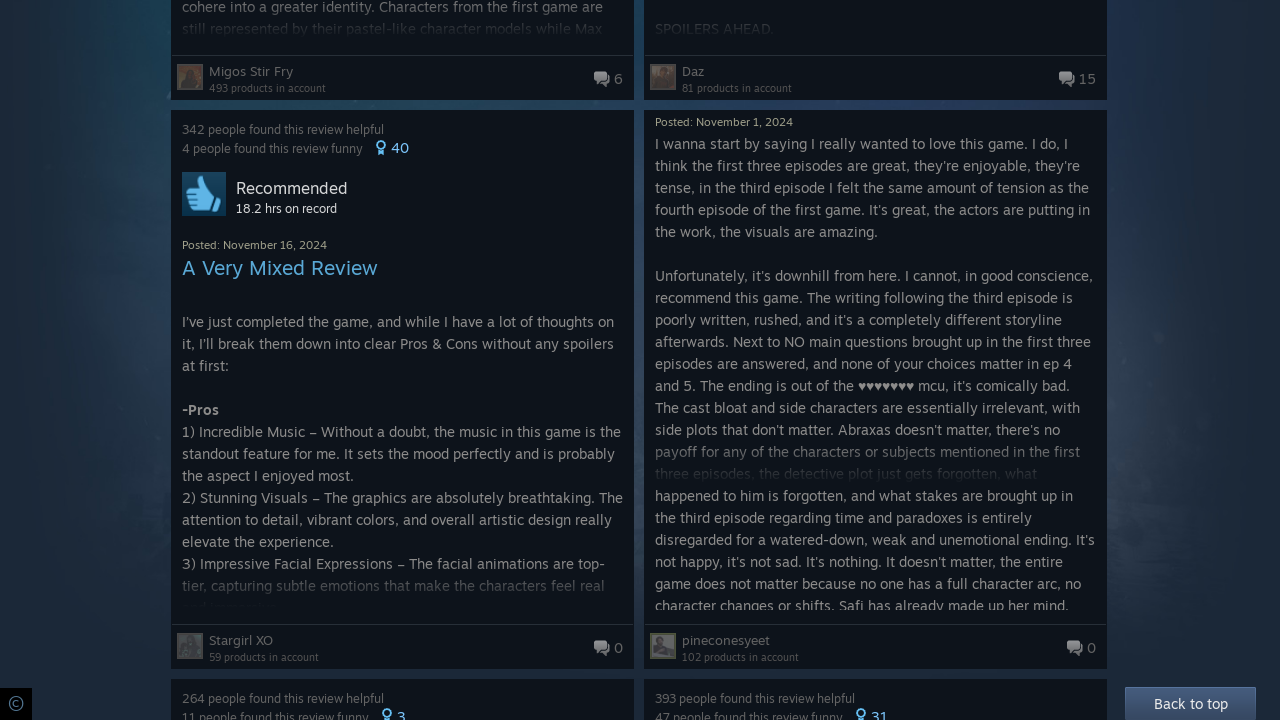

Scrolled last review into view (iteration 2/5)
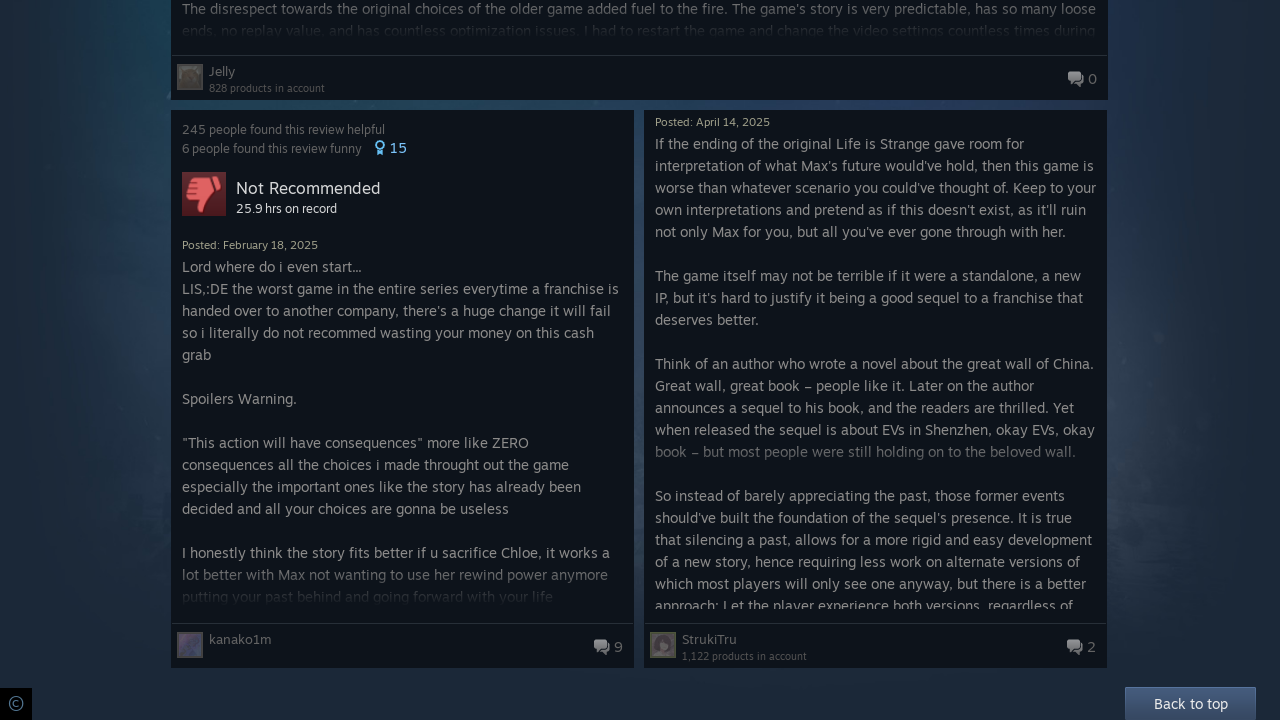

Waited 1 second for new reviews to load (iteration 2/5)
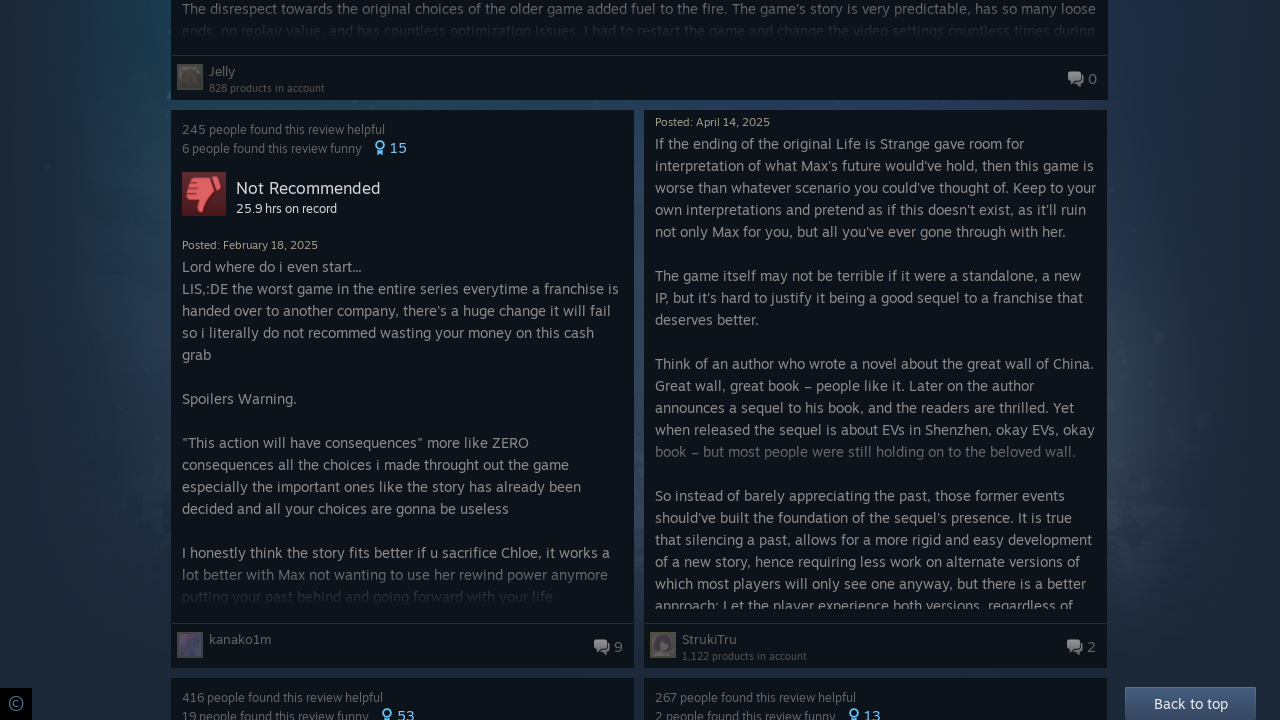

Checked review count after scroll: 30 reviews visible (iteration 2/5)
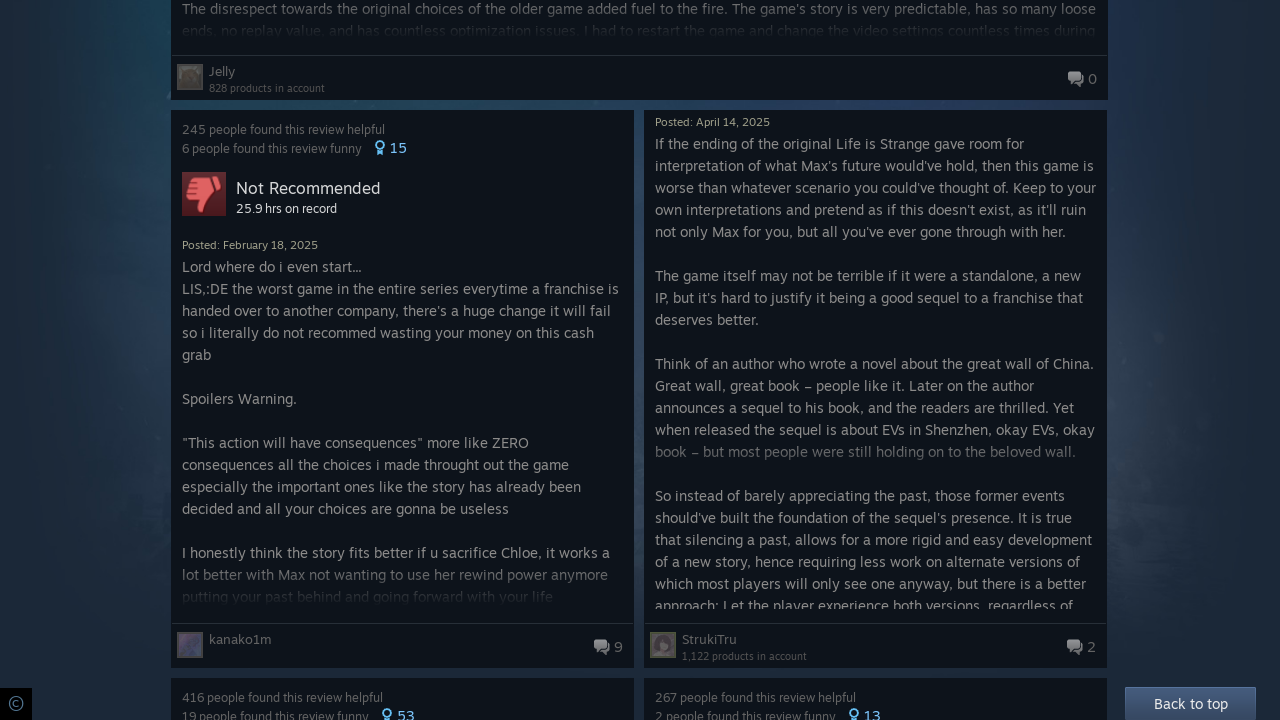

More reviews loaded - count increased to 30
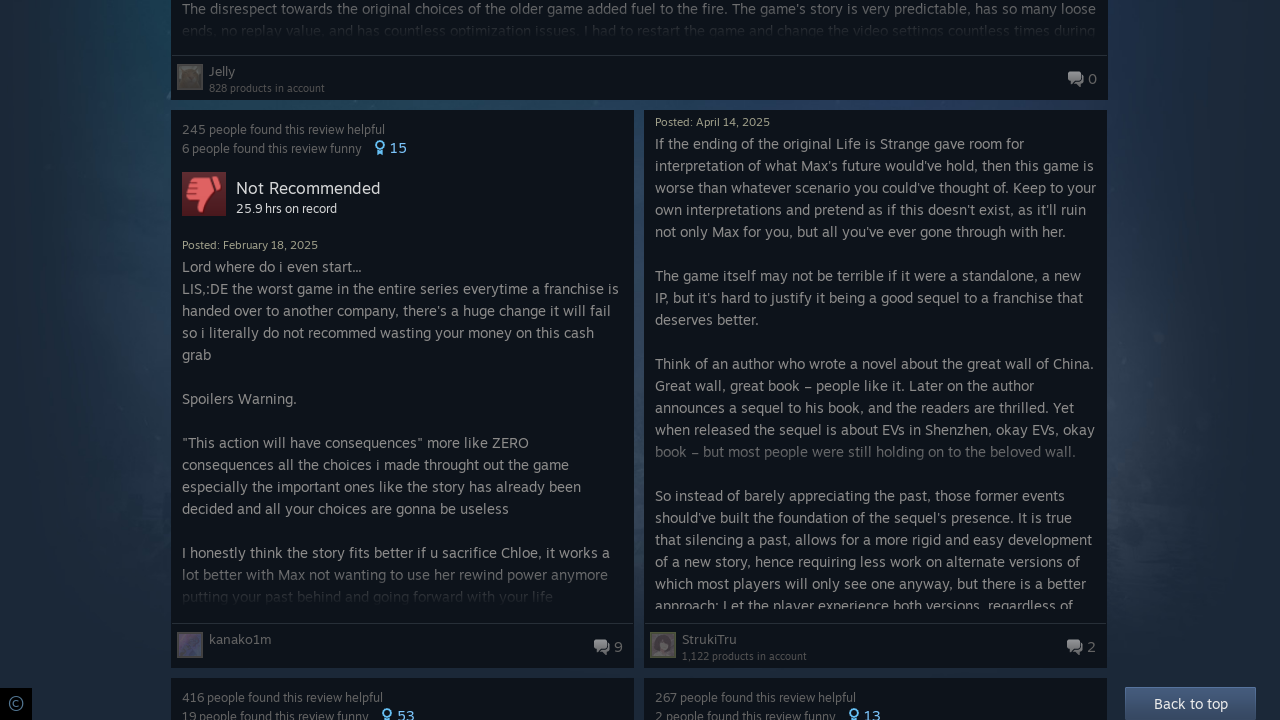

Scrolled last review into view (iteration 3/5)
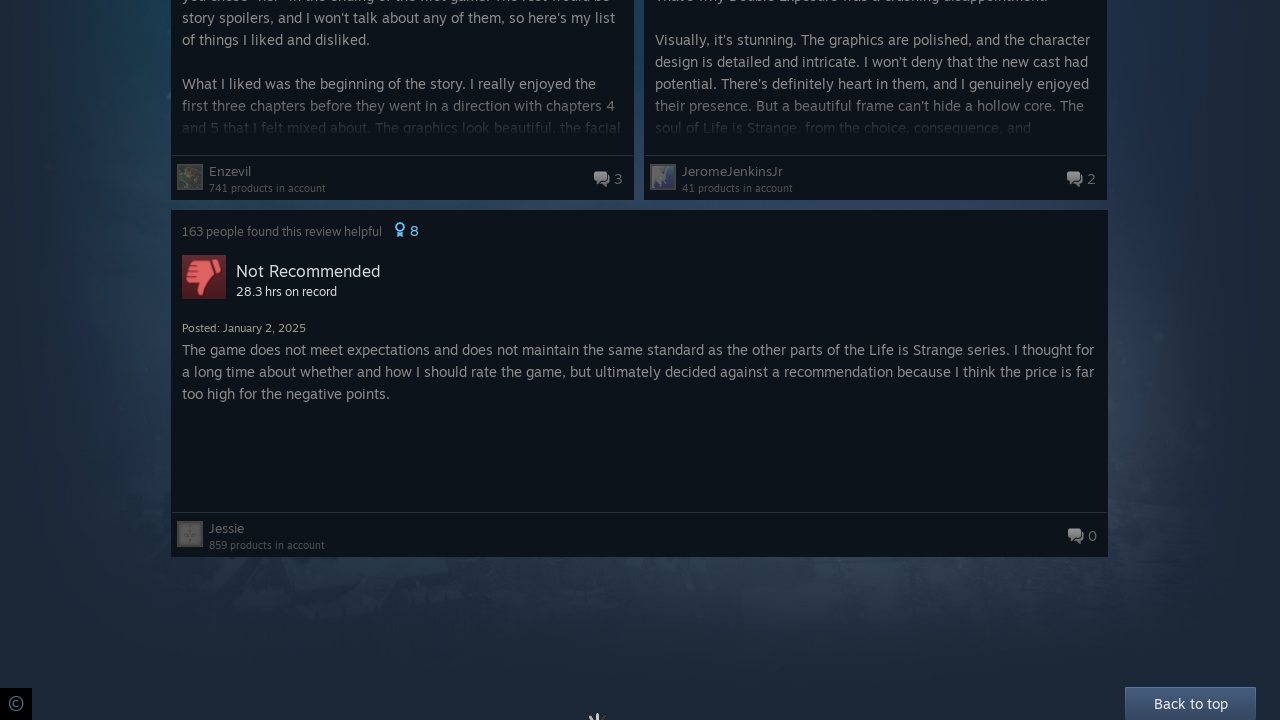

Waited 1 second for new reviews to load (iteration 3/5)
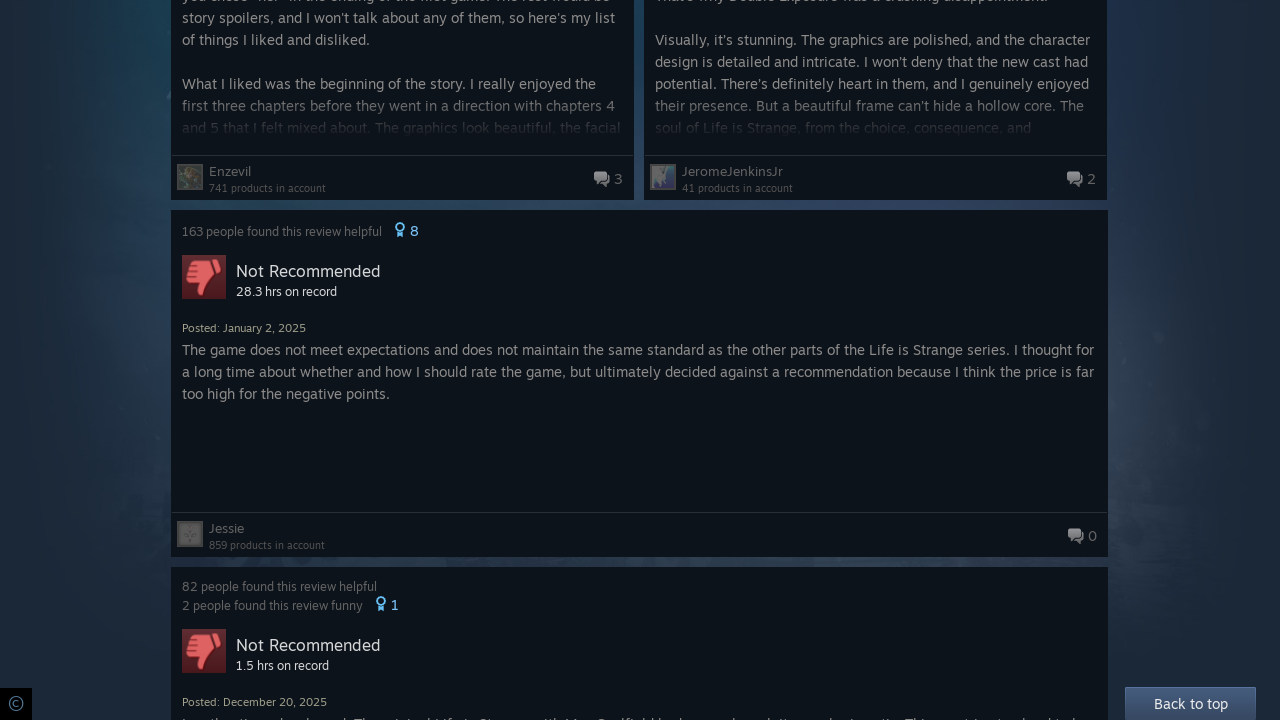

Checked review count after scroll: 40 reviews visible (iteration 3/5)
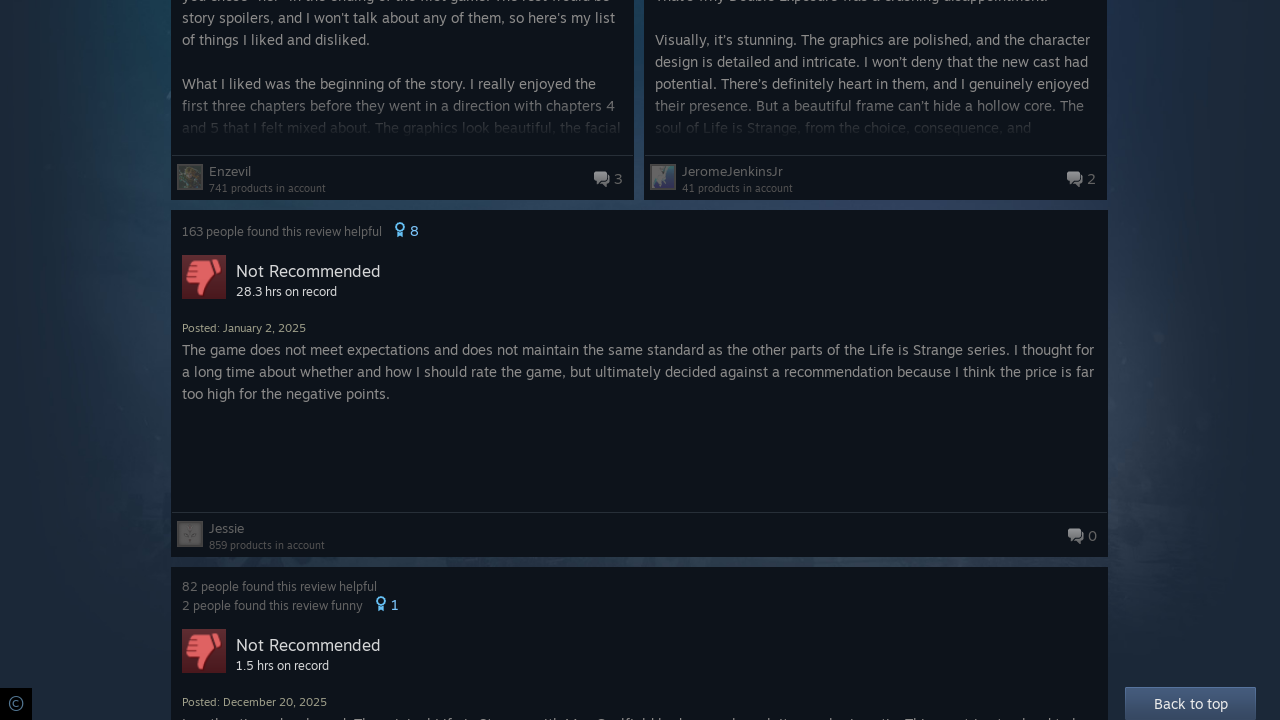

More reviews loaded - count increased to 40
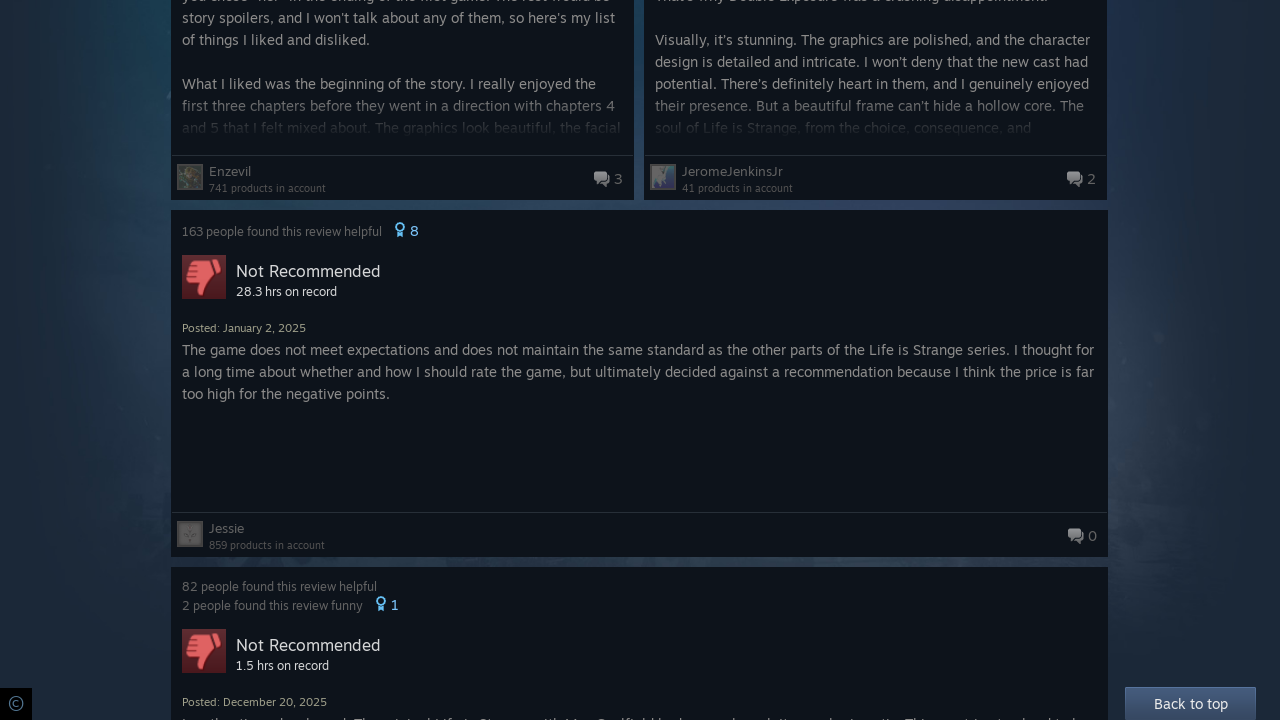

Scrolled last review into view (iteration 4/5)
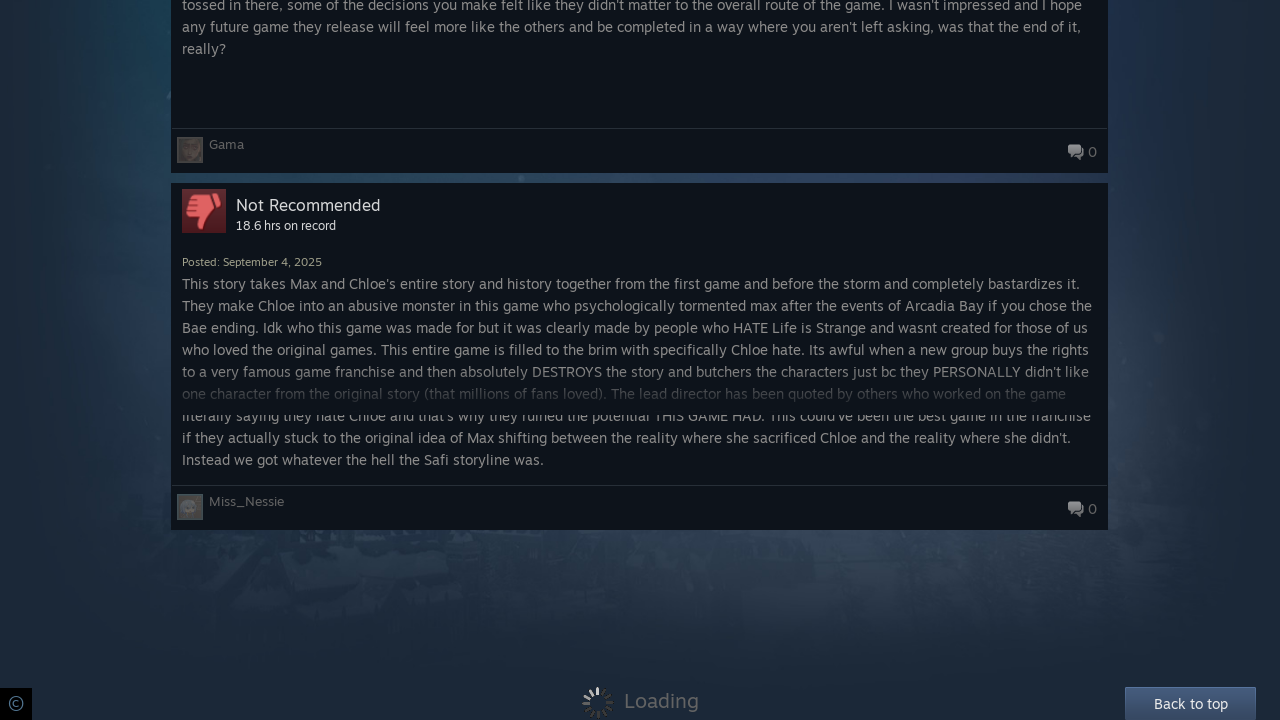

Waited 1 second for new reviews to load (iteration 4/5)
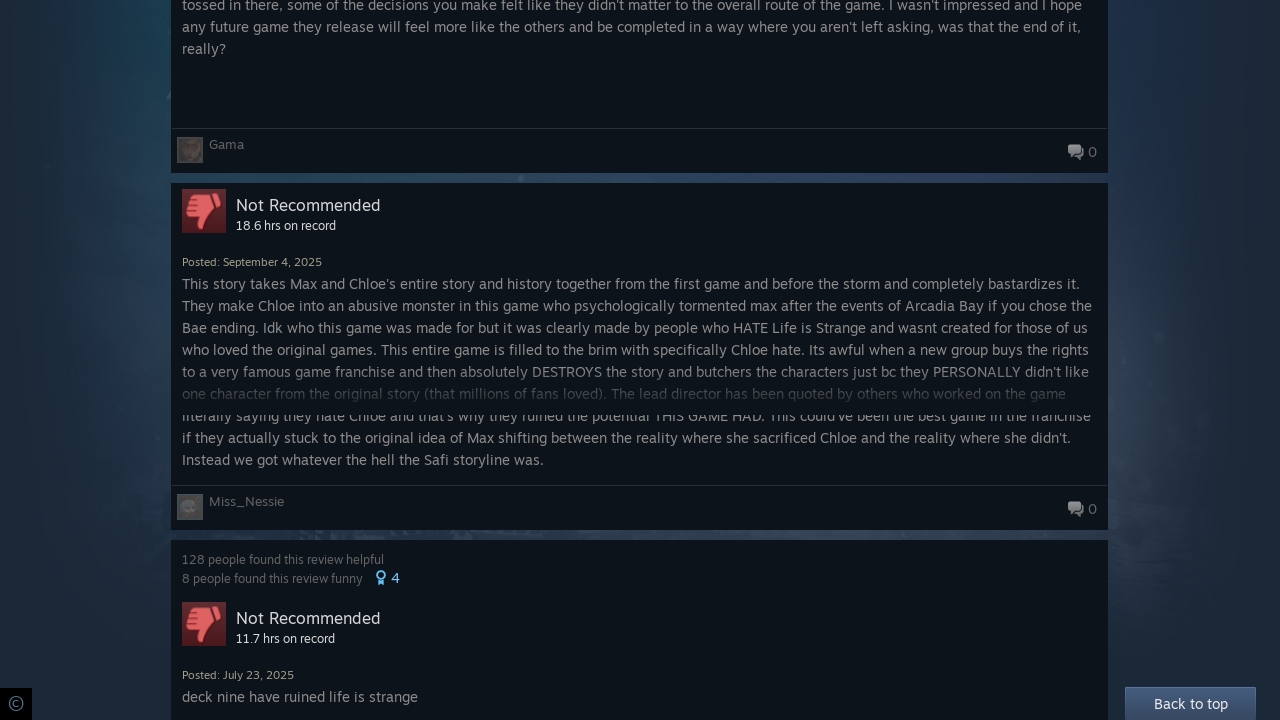

Checked review count after scroll: 50 reviews visible (iteration 4/5)
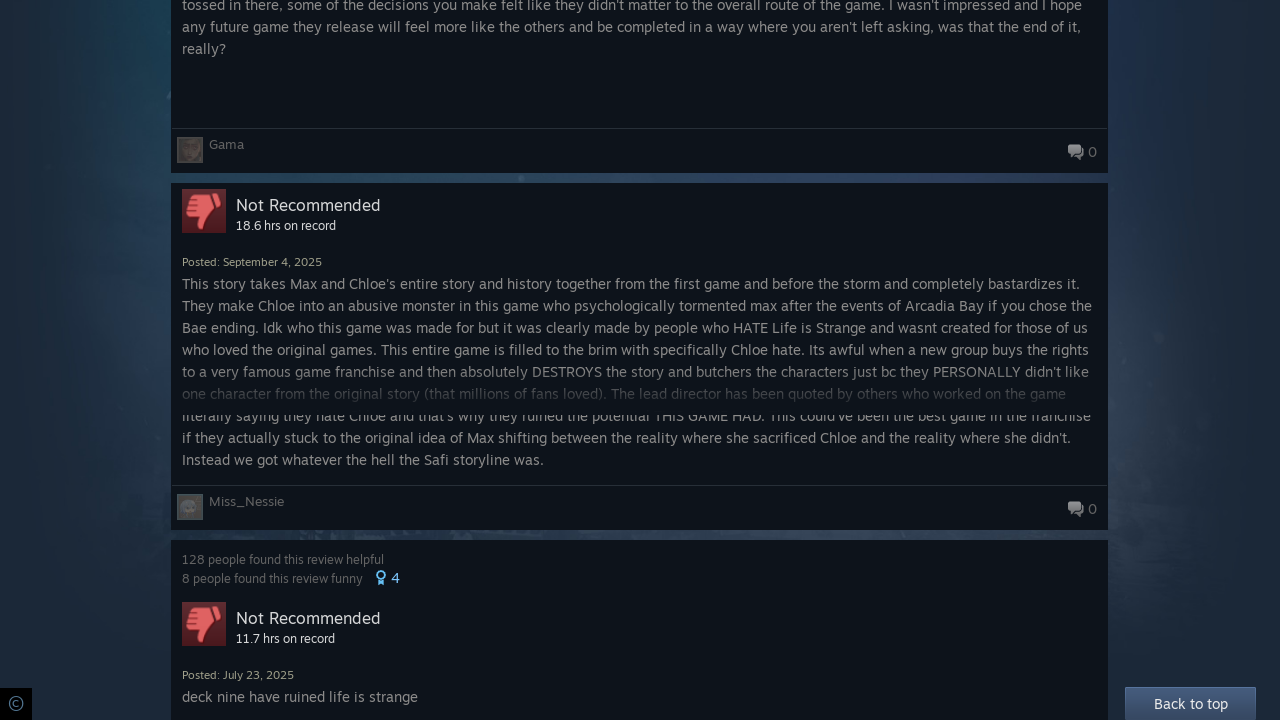

More reviews loaded - count increased to 50
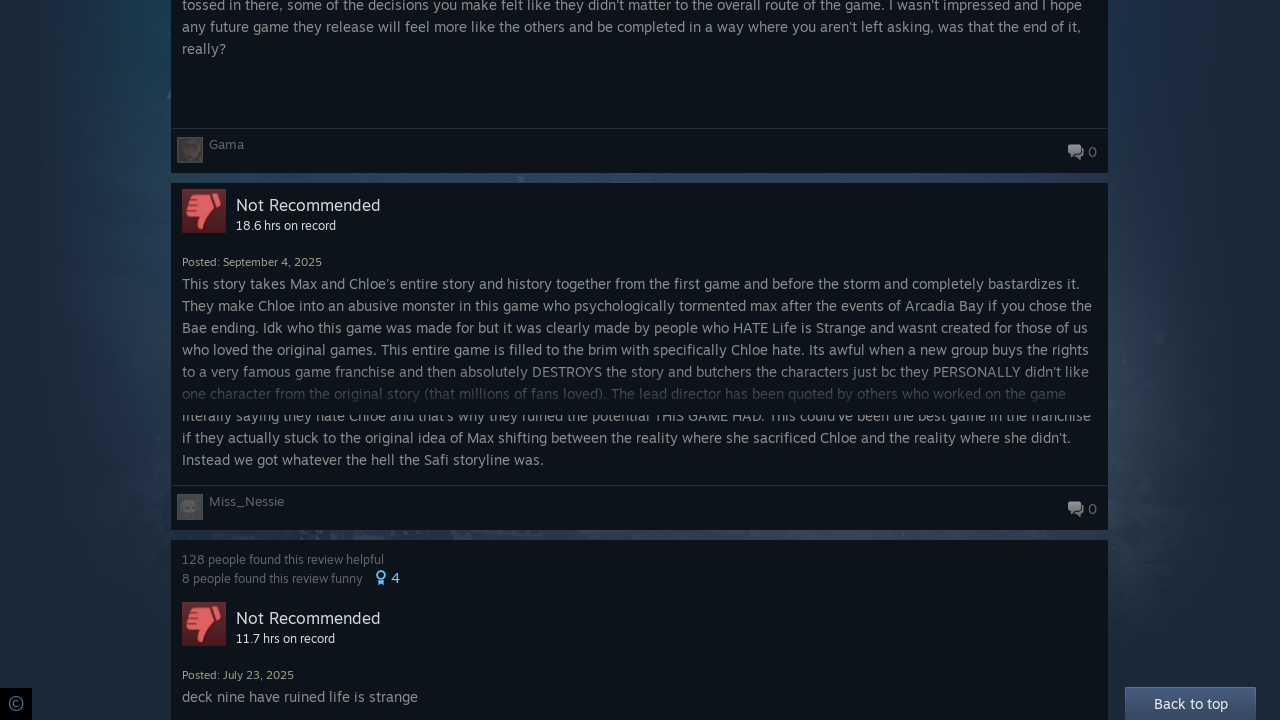

Scrolled last review into view (iteration 5/5)
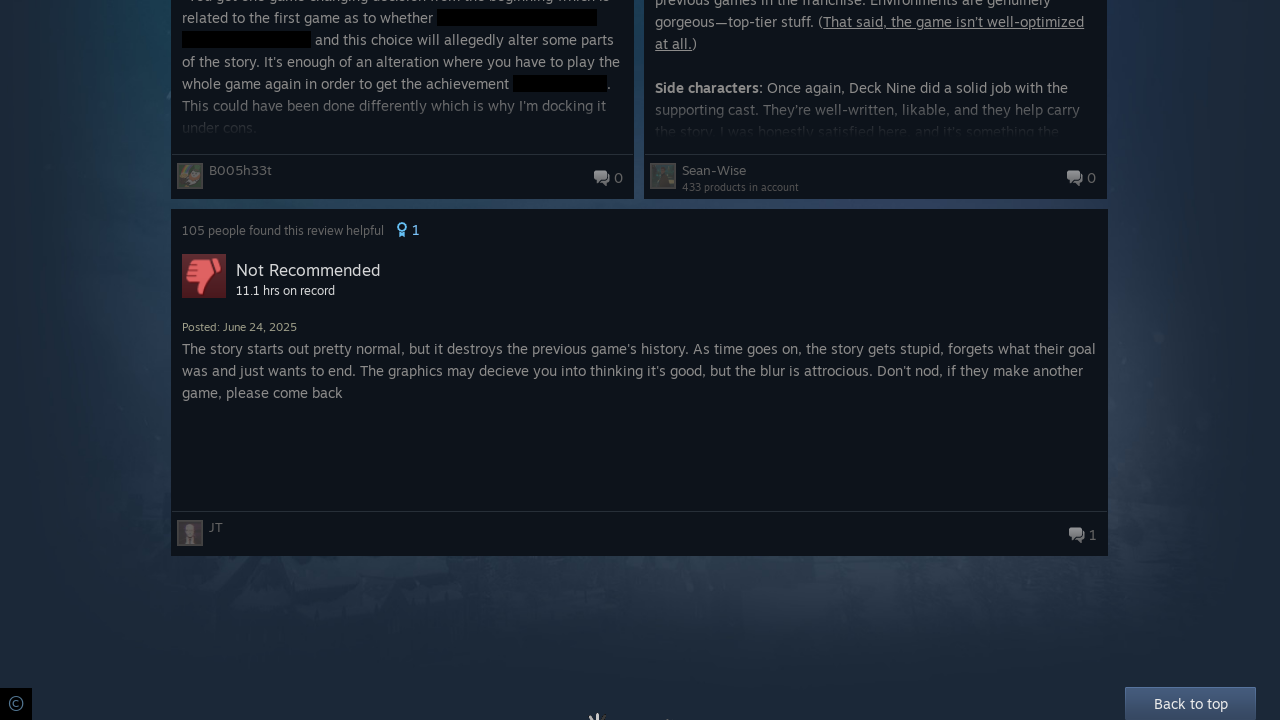

Waited 1 second for new reviews to load (iteration 5/5)
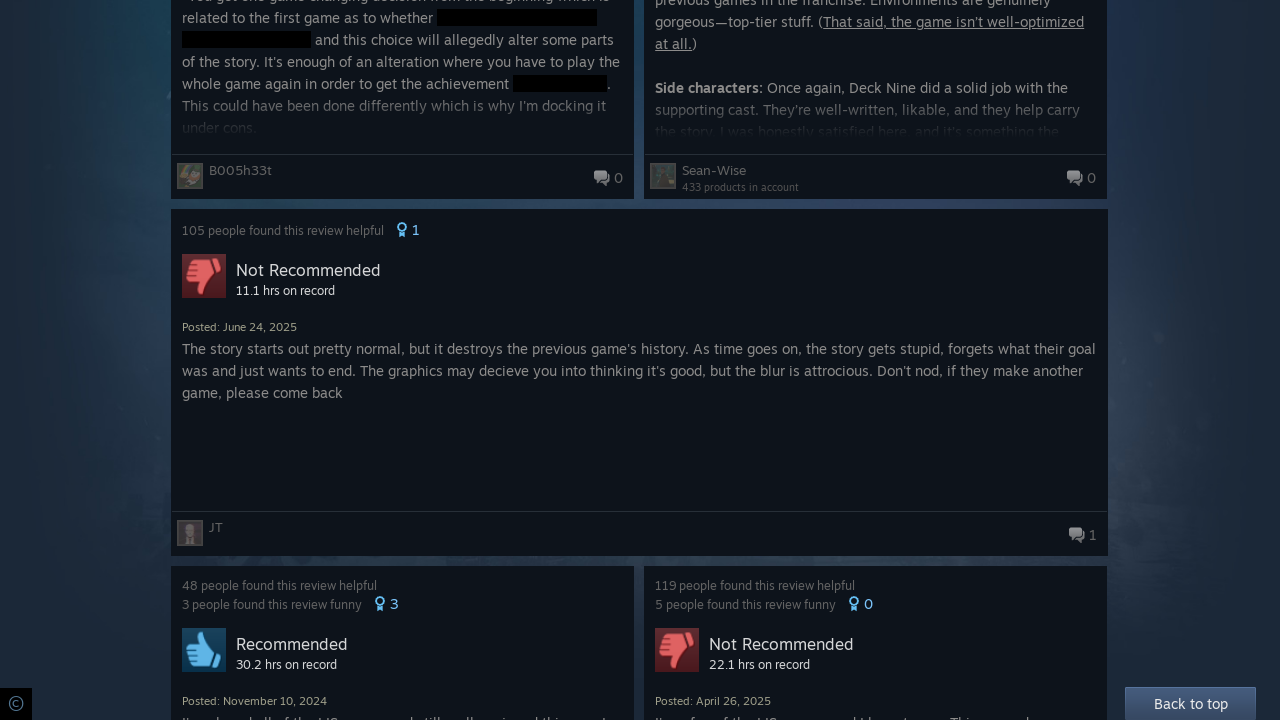

Checked review count after scroll: 60 reviews visible (iteration 5/5)
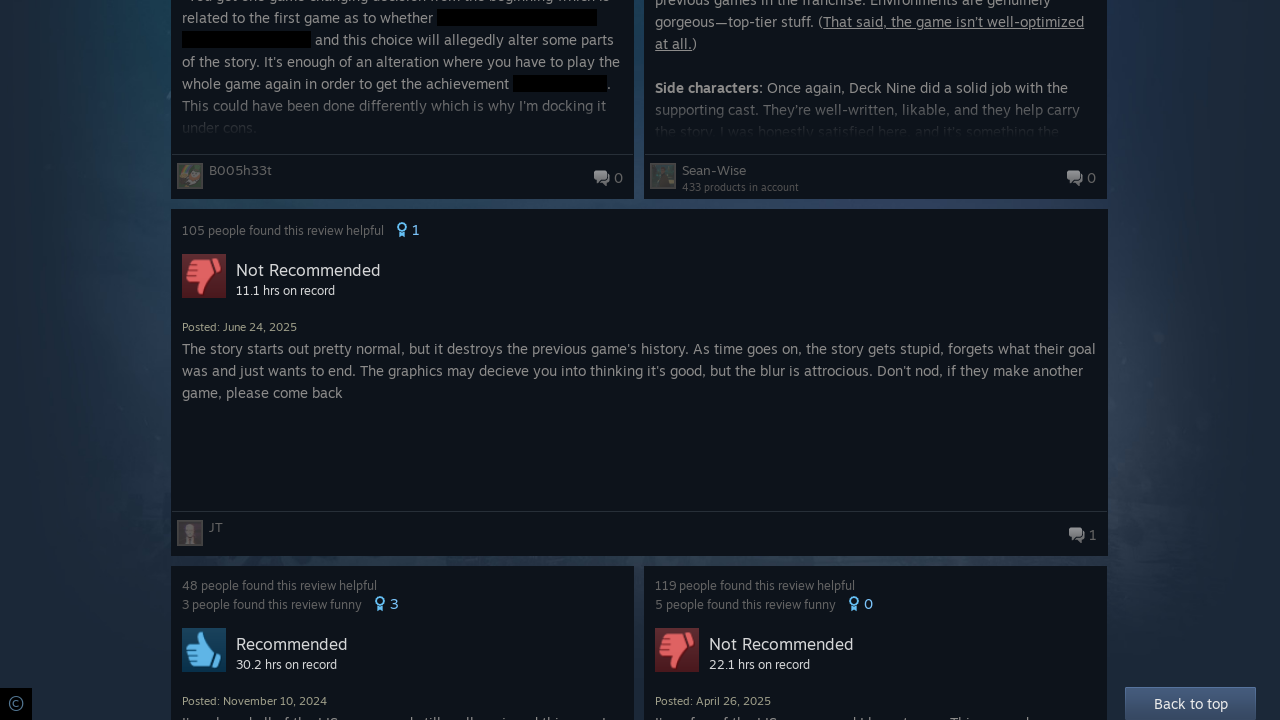

More reviews loaded - count increased to 60
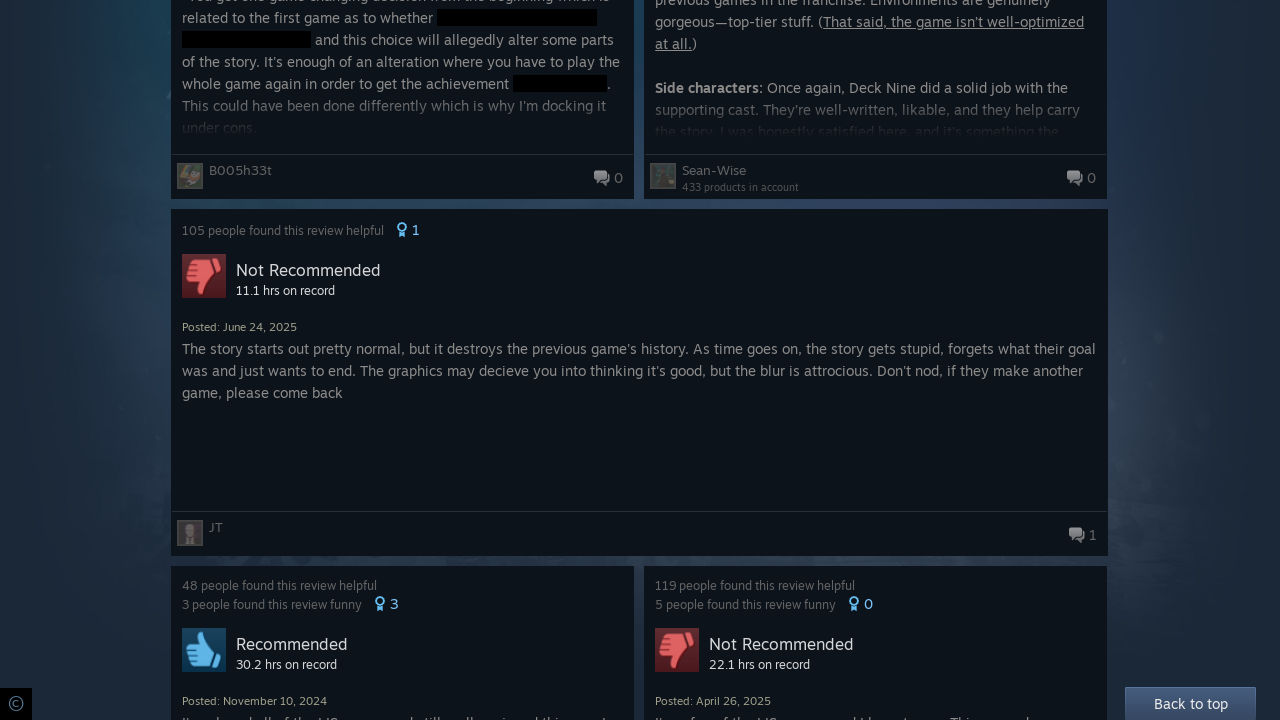

Verified that review card content elements are visible on page
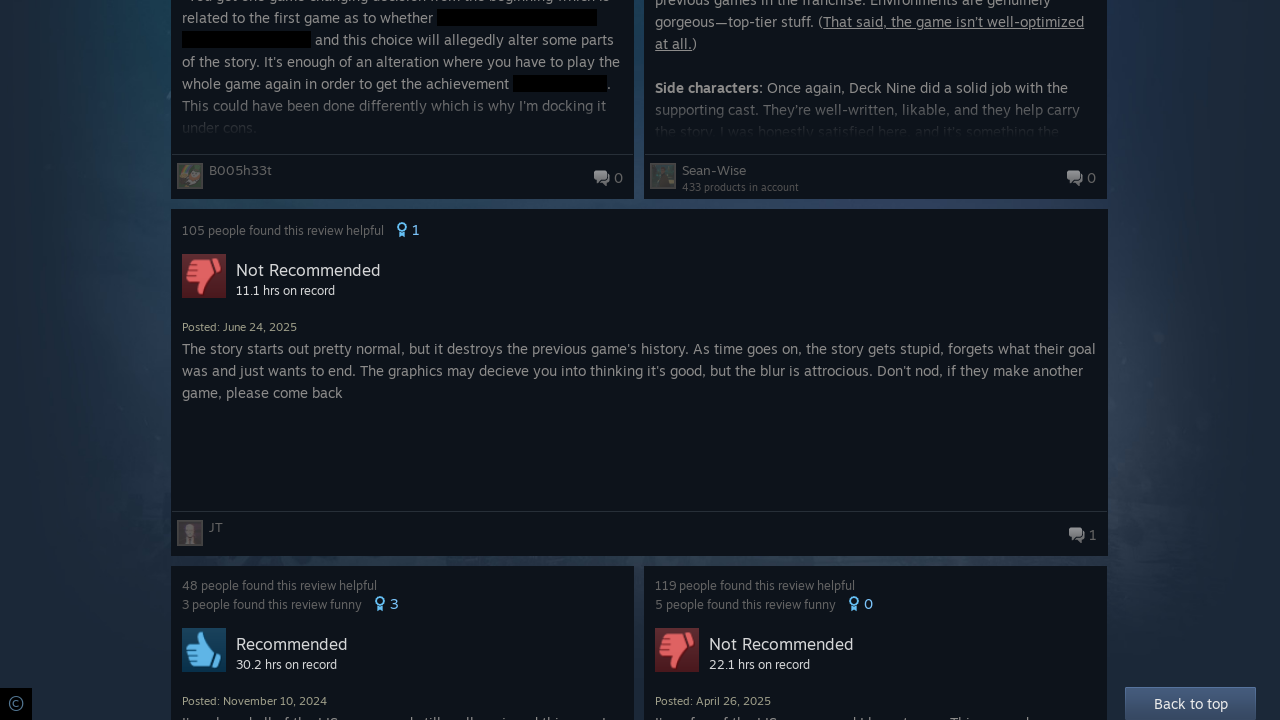

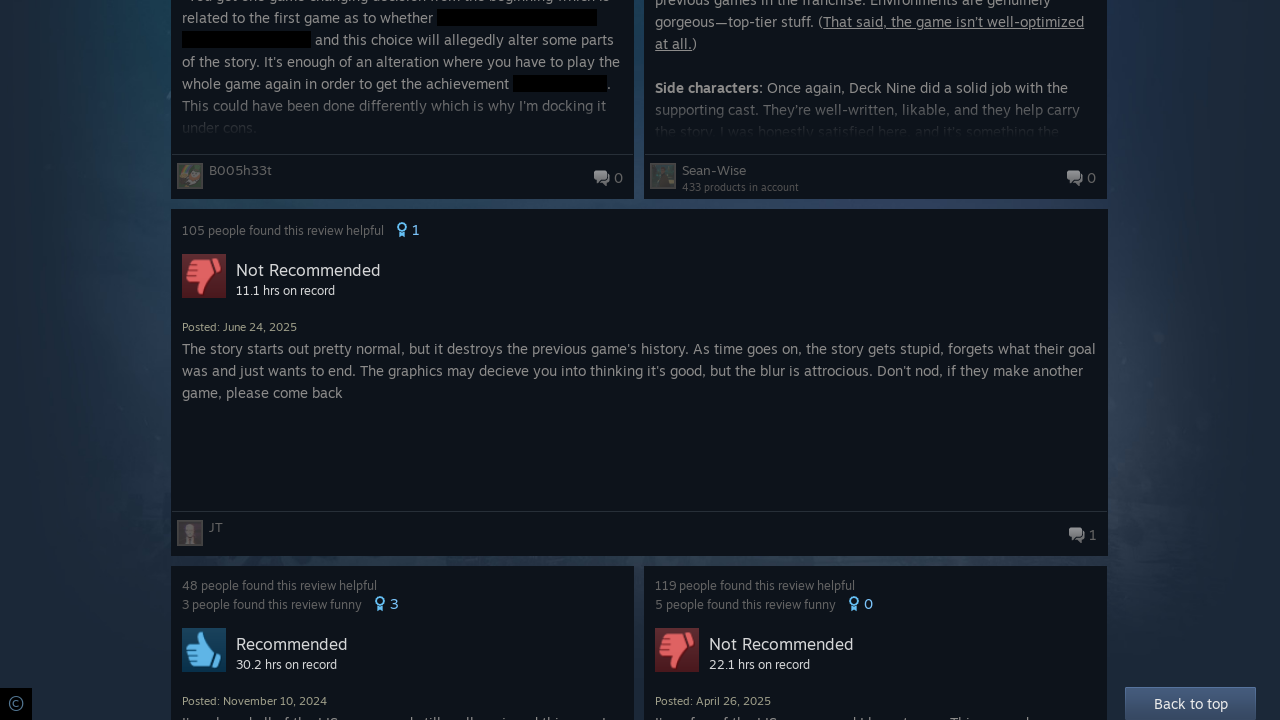